Clicks on the Camera/Photo category block on the homepage and verifies navigation to the Photo/Video section.

Starting URL: http://intershop5.skillbox.ru/

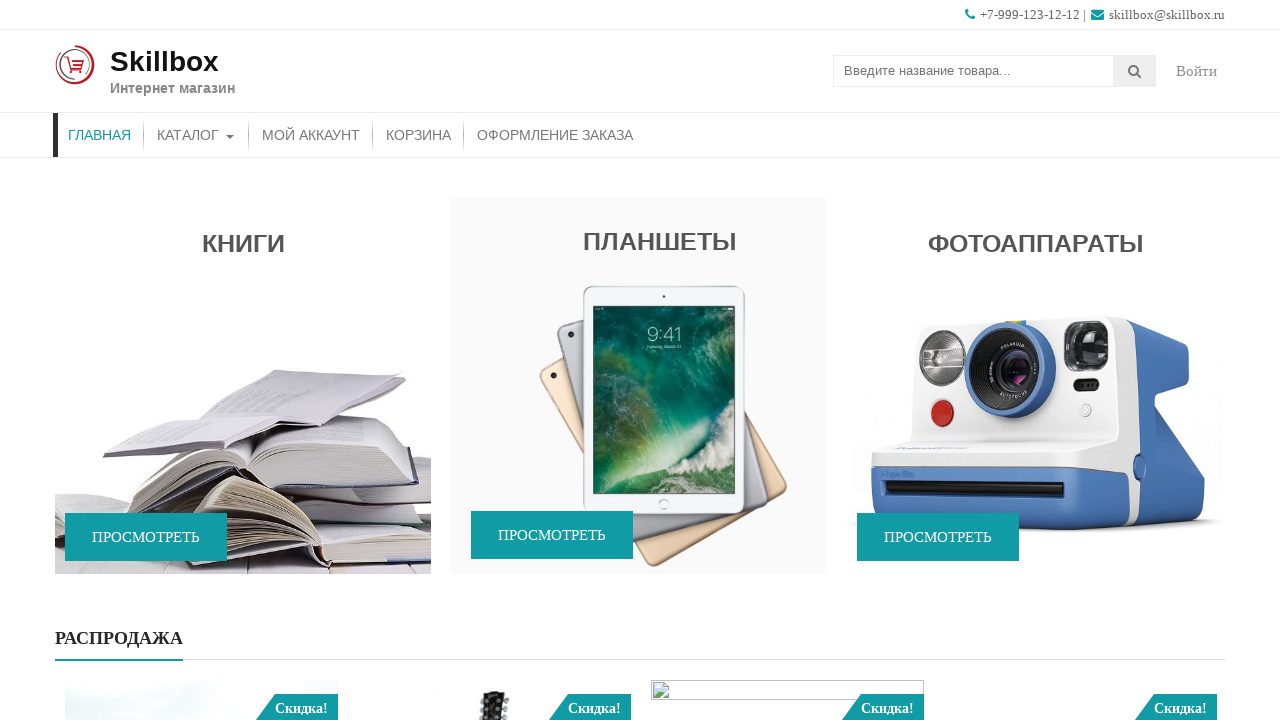

Waited for Camera/Photo category block to be visible on homepage
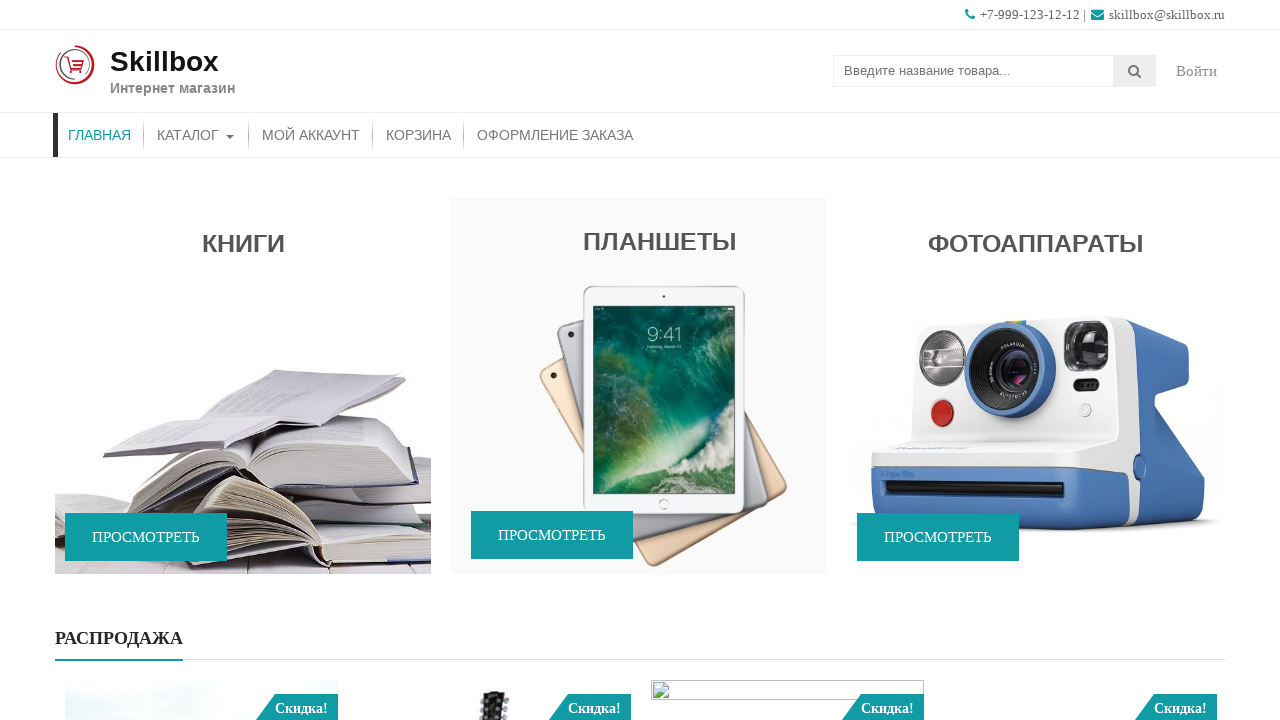

Clicked on Camera/Photo category block at (1035, 386) on .caption.wow.fadeIn >> nth=2
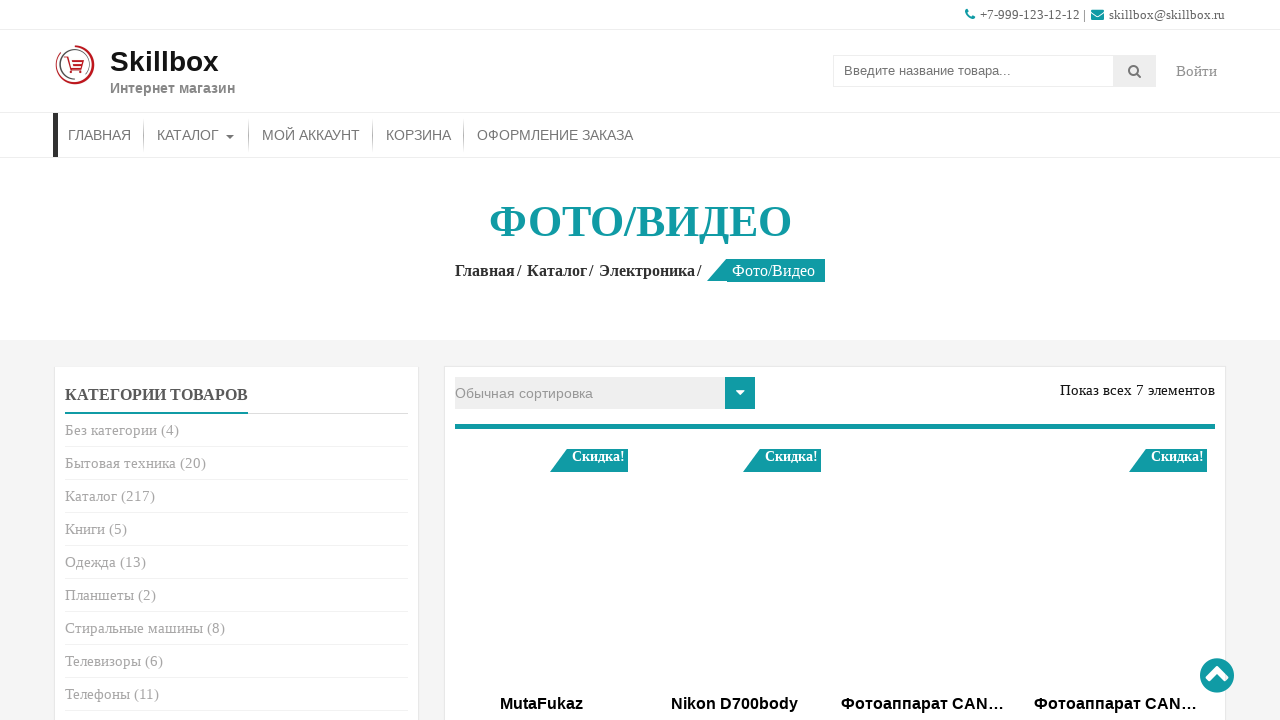

Photo/Video section page loaded successfully with title element visible
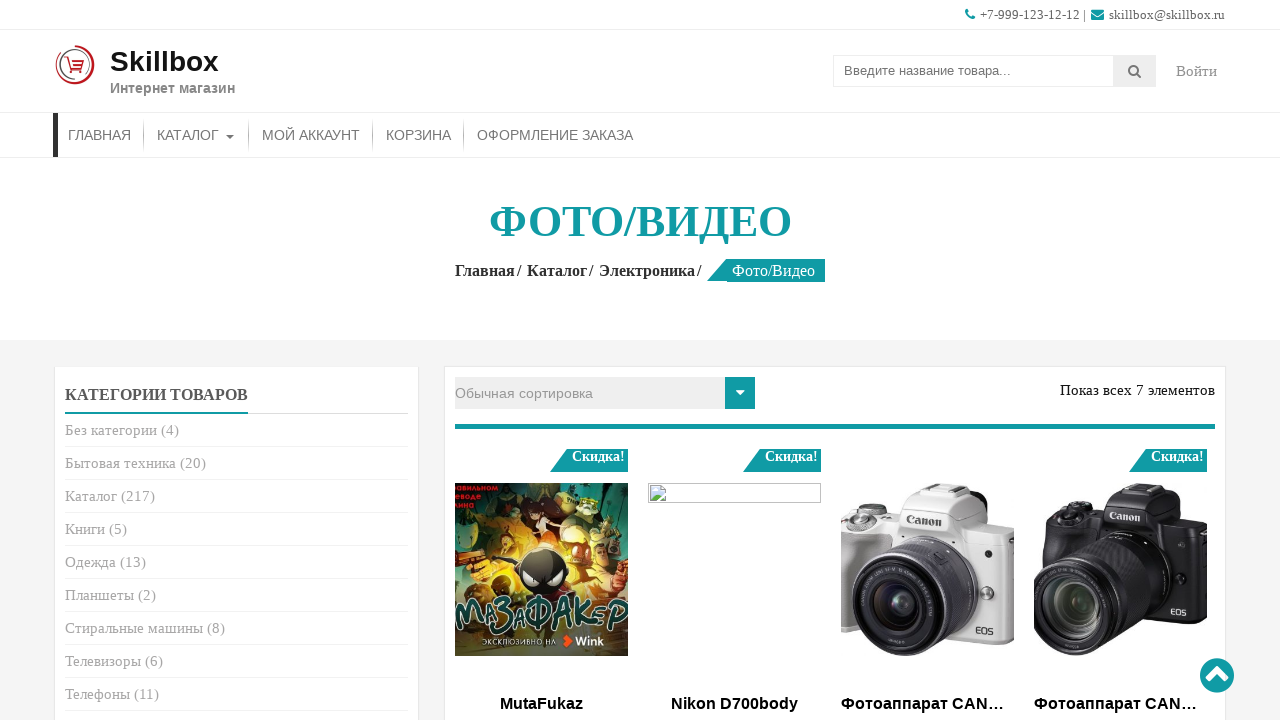

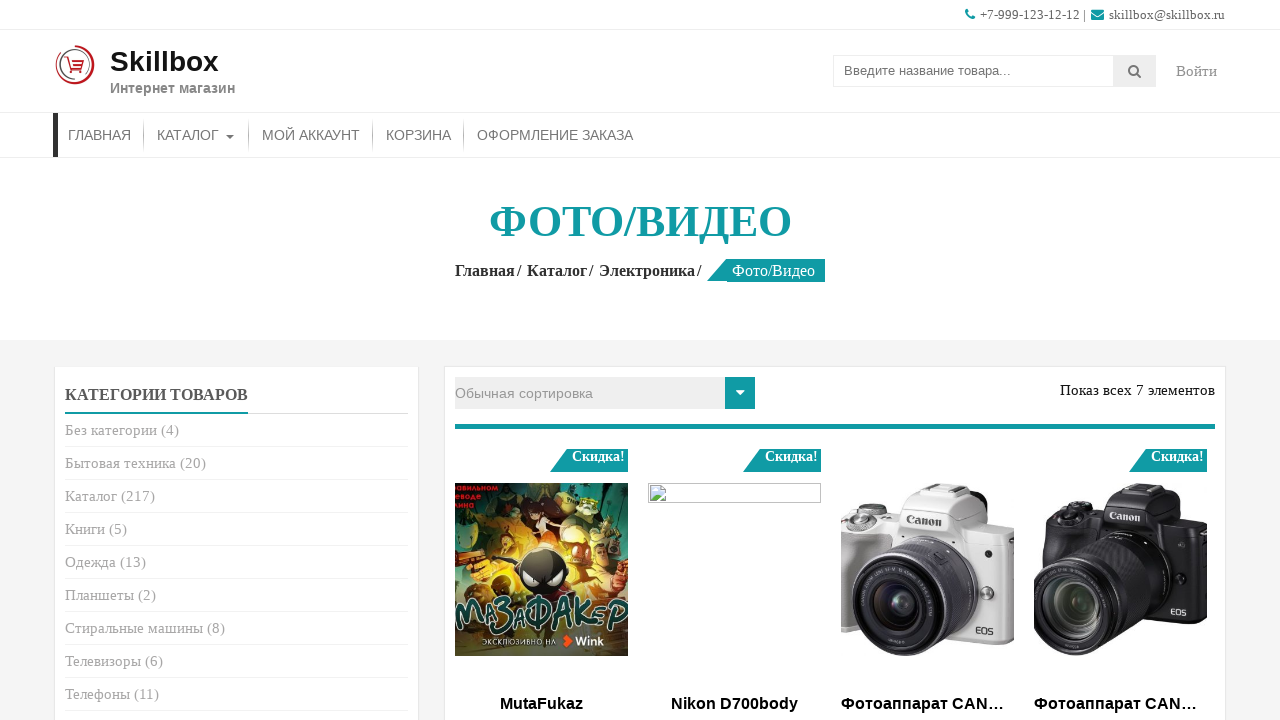